Tests sortable list functionality by dragging an item from position 7 to position 1 using drag-and-drop actions

Starting URL: https://www.leafground.com/list.xhtml

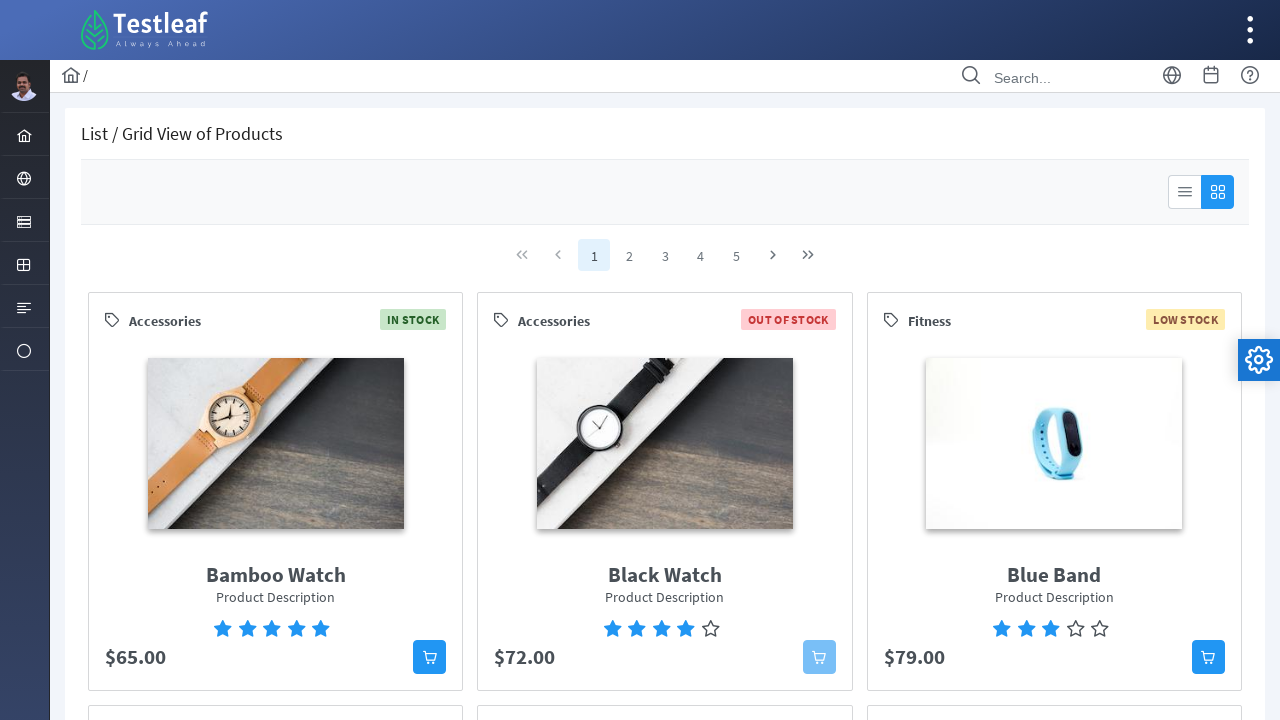

Located all sortable list items
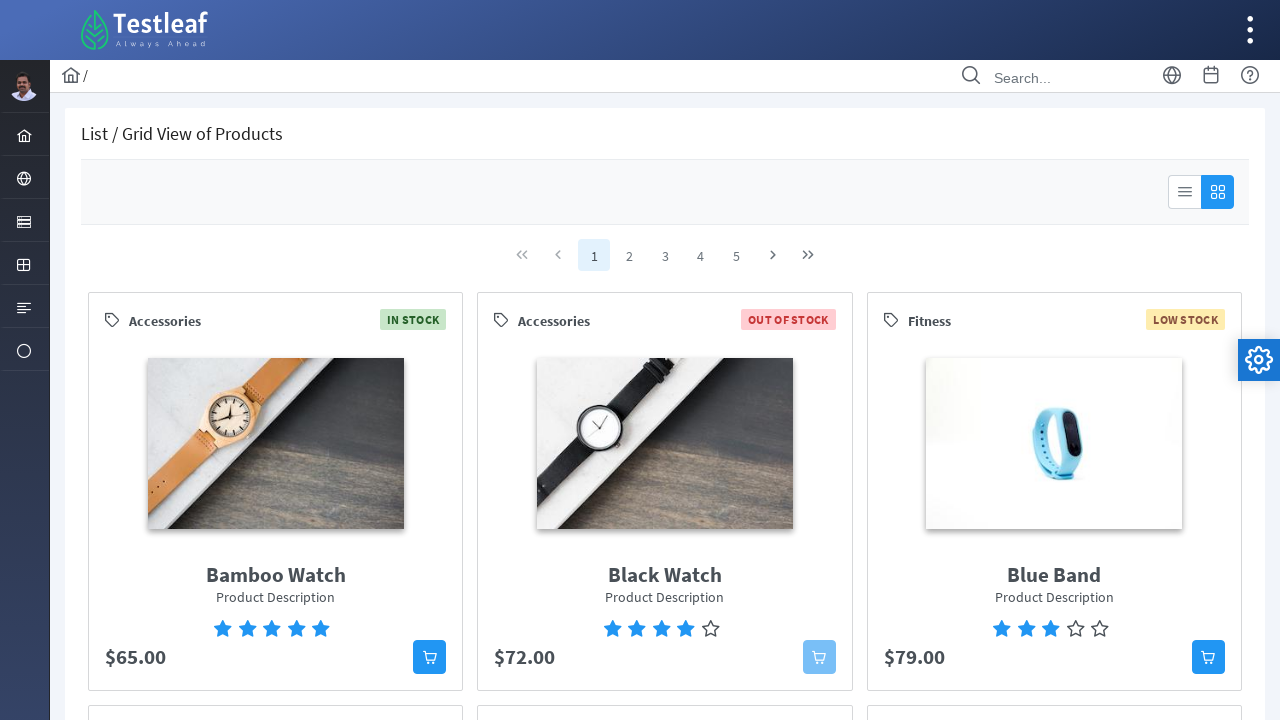

Verified that at least 7 sortable items exist
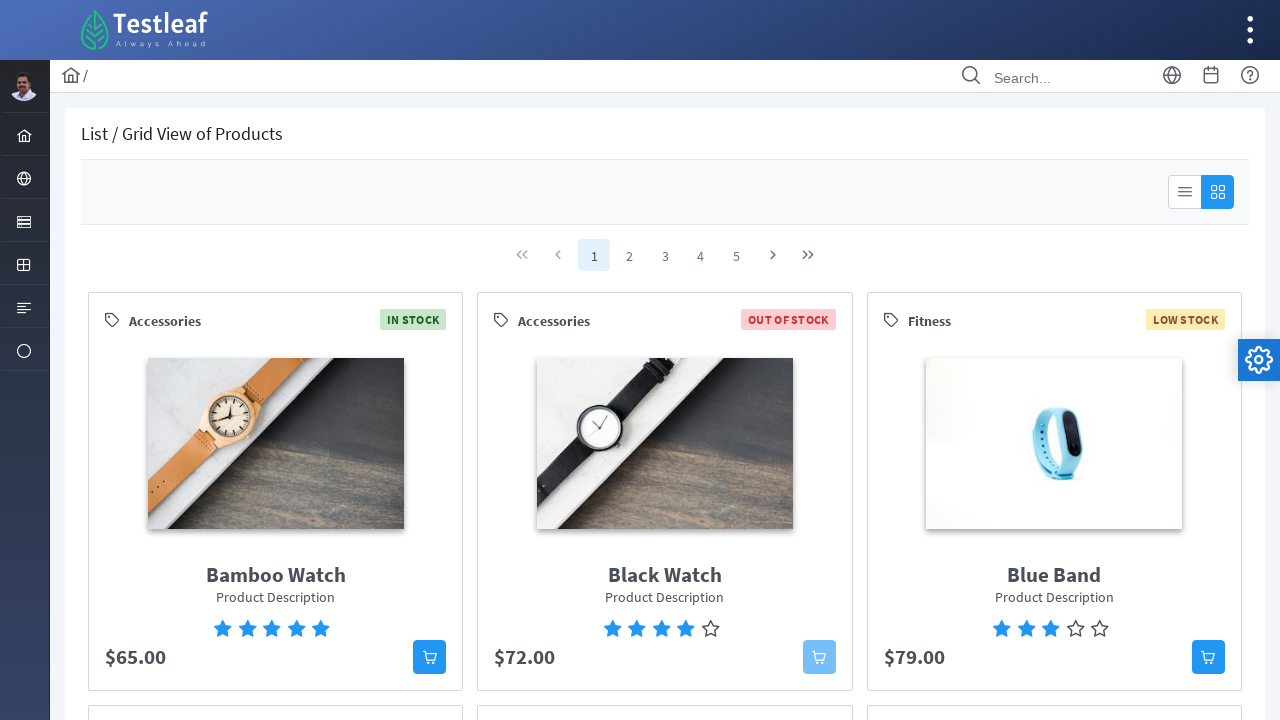

Selected 7th item as source for drag operation
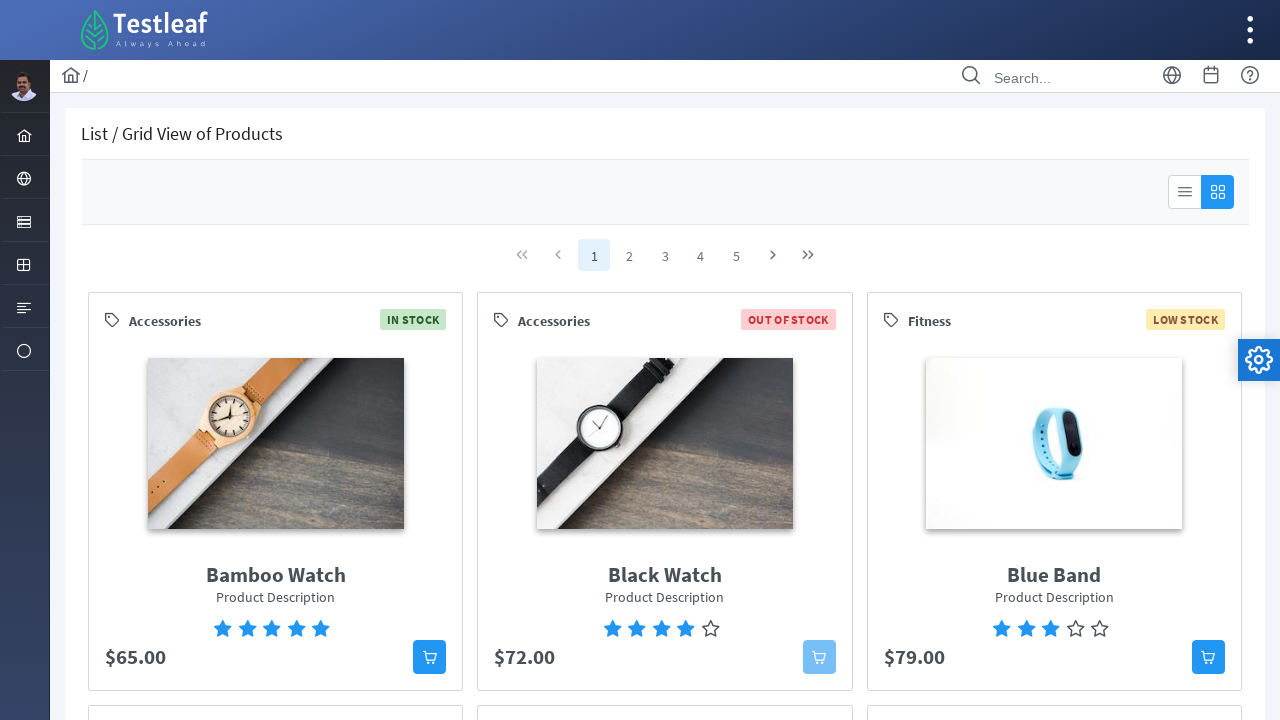

Selected 1st item as target for drag operation
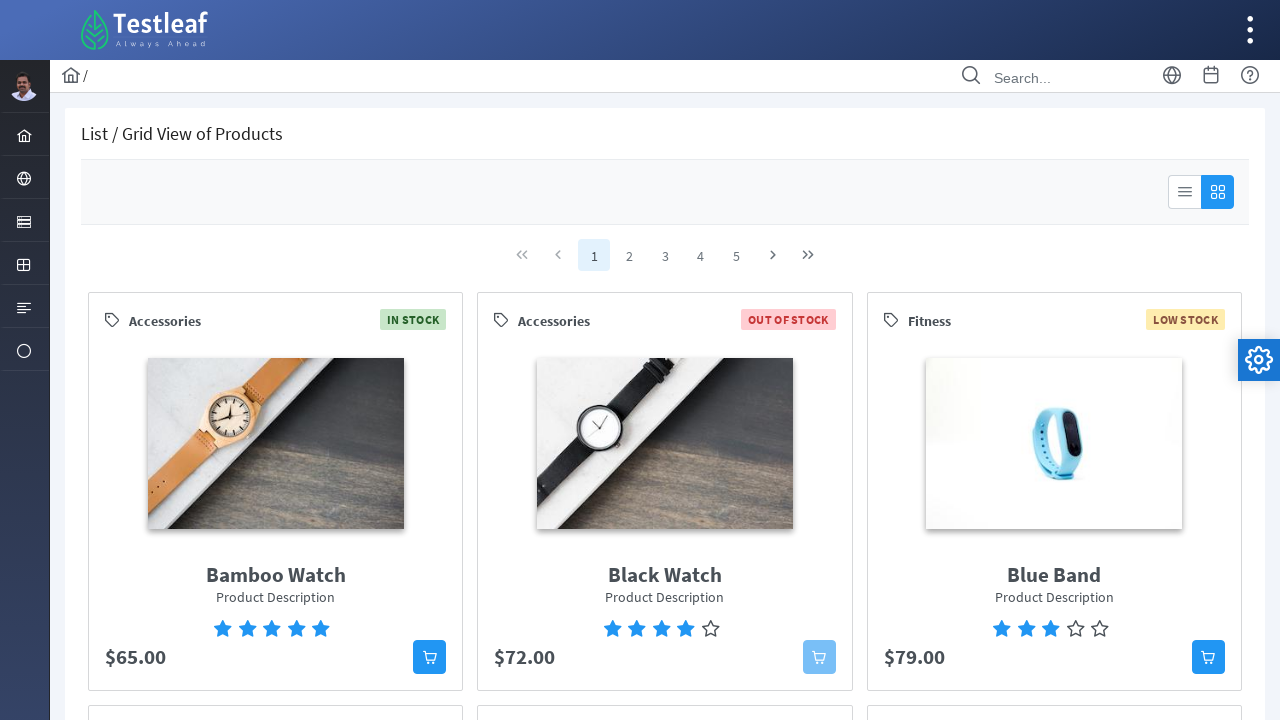

Dragged 7th item to position 1 in sortable list at (1100, 472)
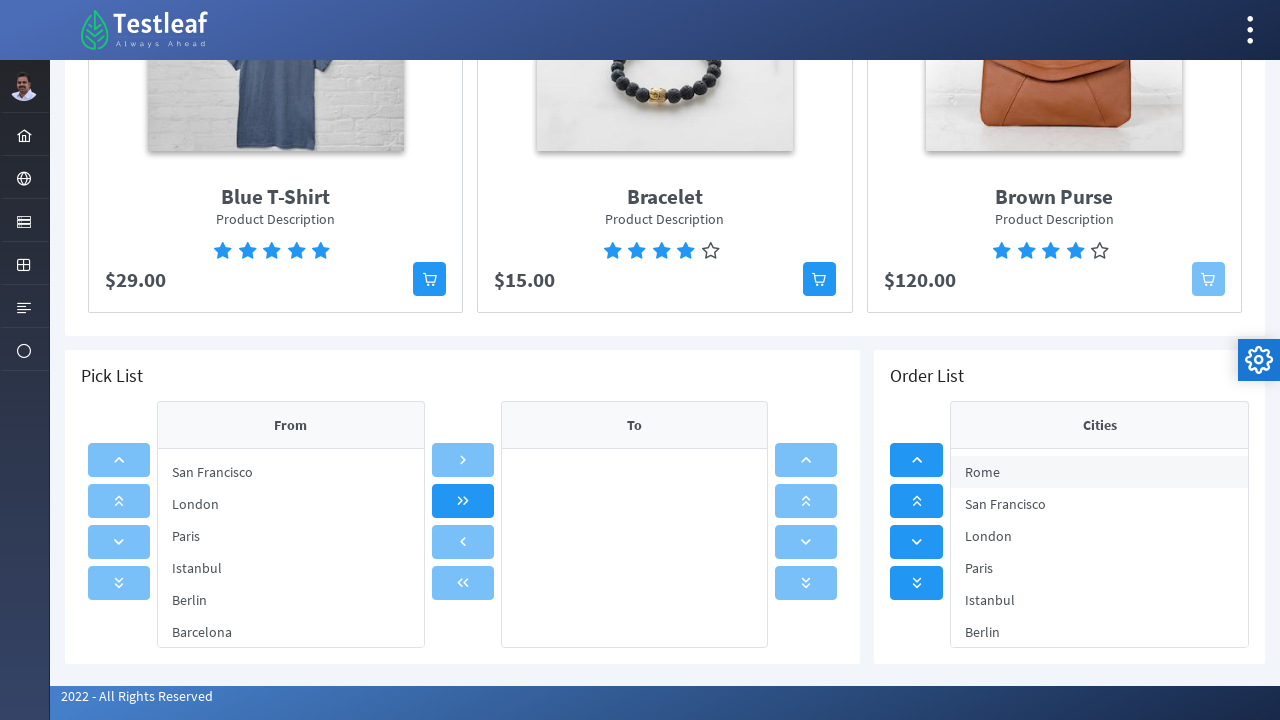

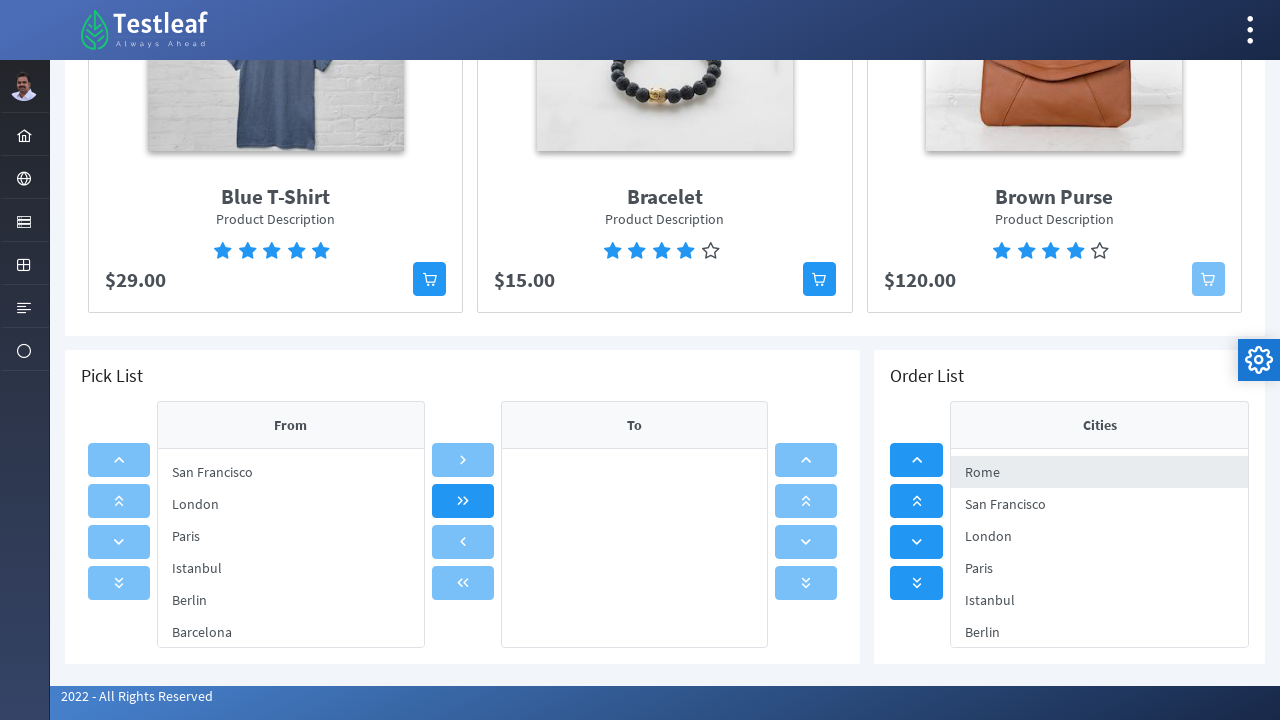